Tests drag and drop functionality by dragging an element to a target location and verifying the "Dropped!" message appears

Starting URL: https://www.lambdatest.com/selenium-playground/drag-and-drop-demo

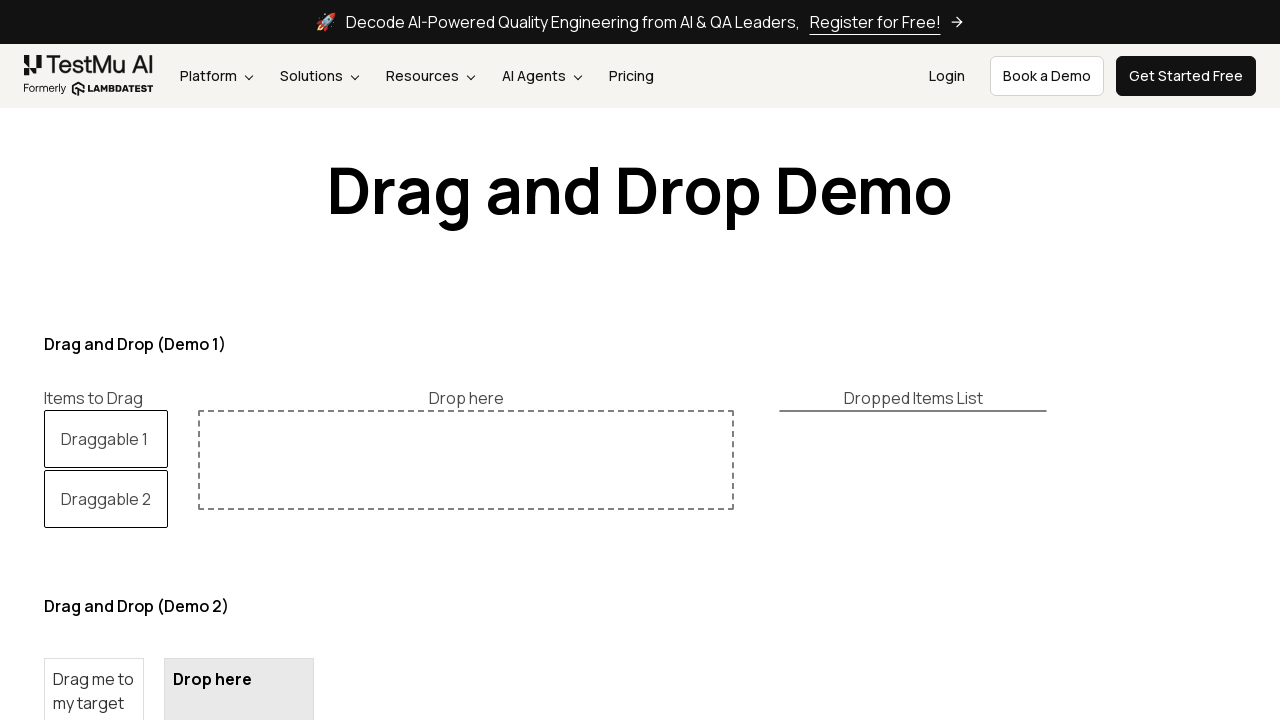

Navigated to drag and drop demo page
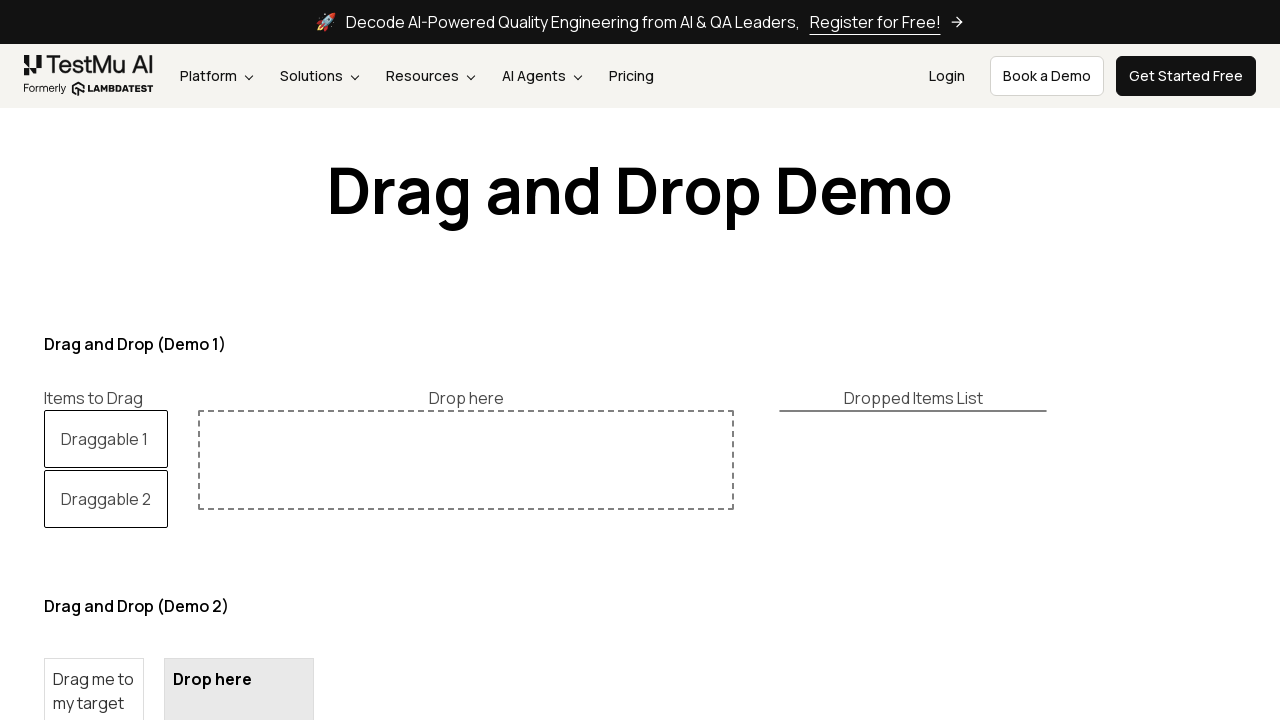

Located the draggable element 'Drag me to my target'
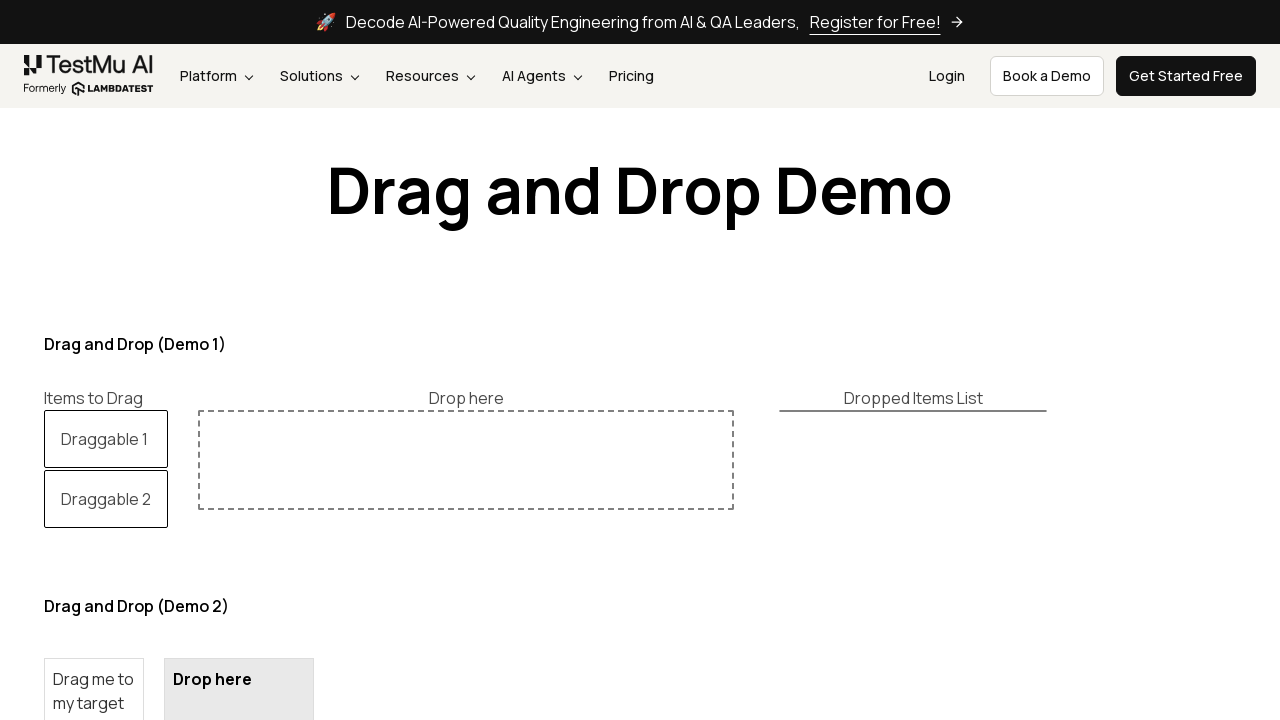

Located the drop target element
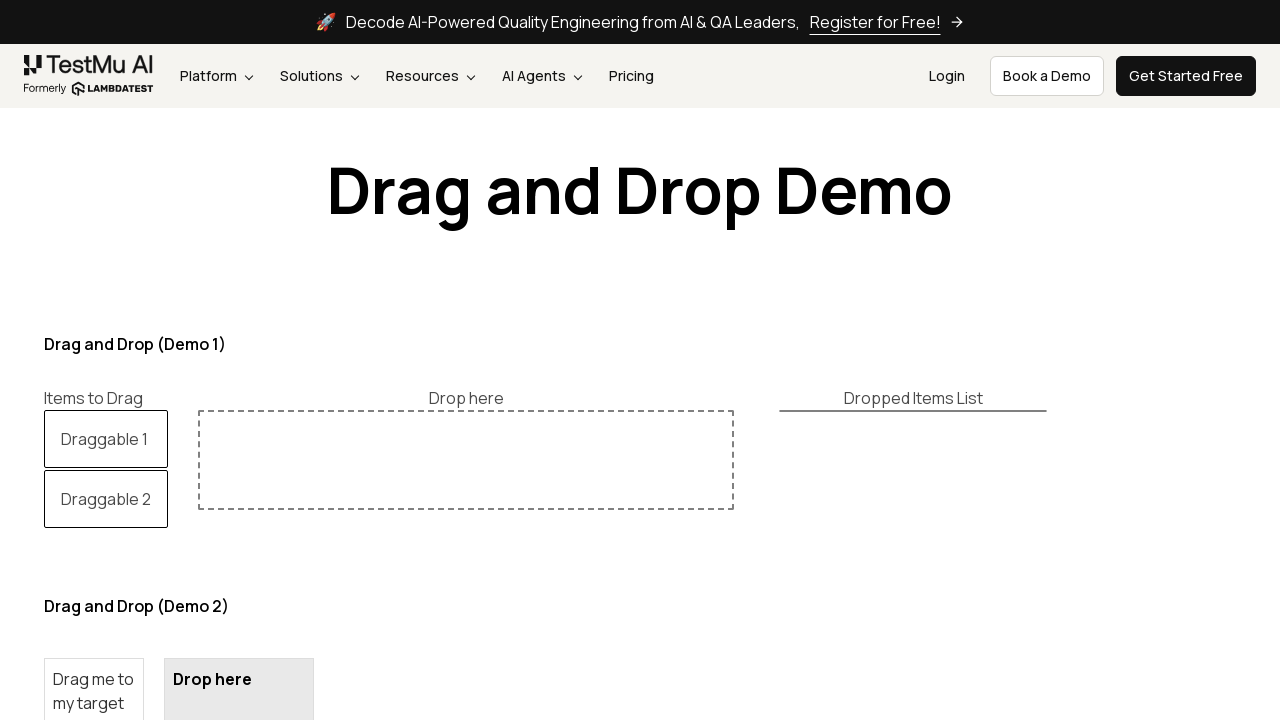

Dragged element to the drop target at (239, 645)
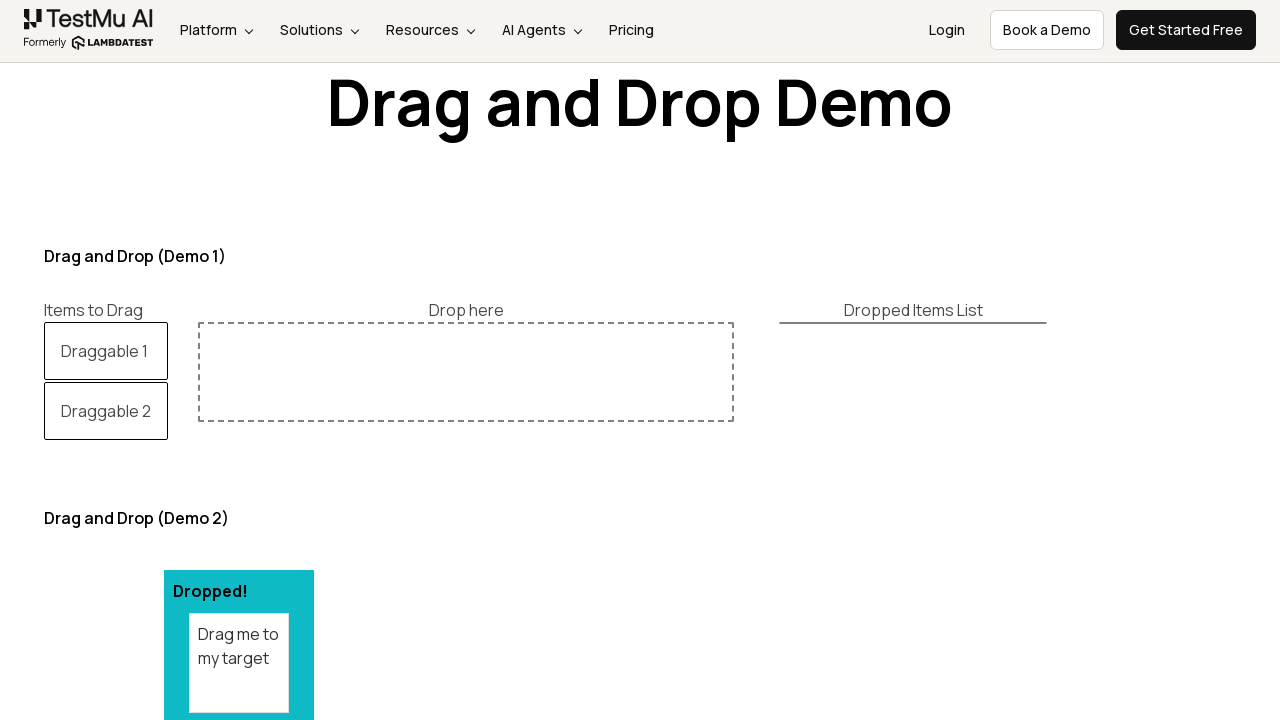

Located the message element in drop area
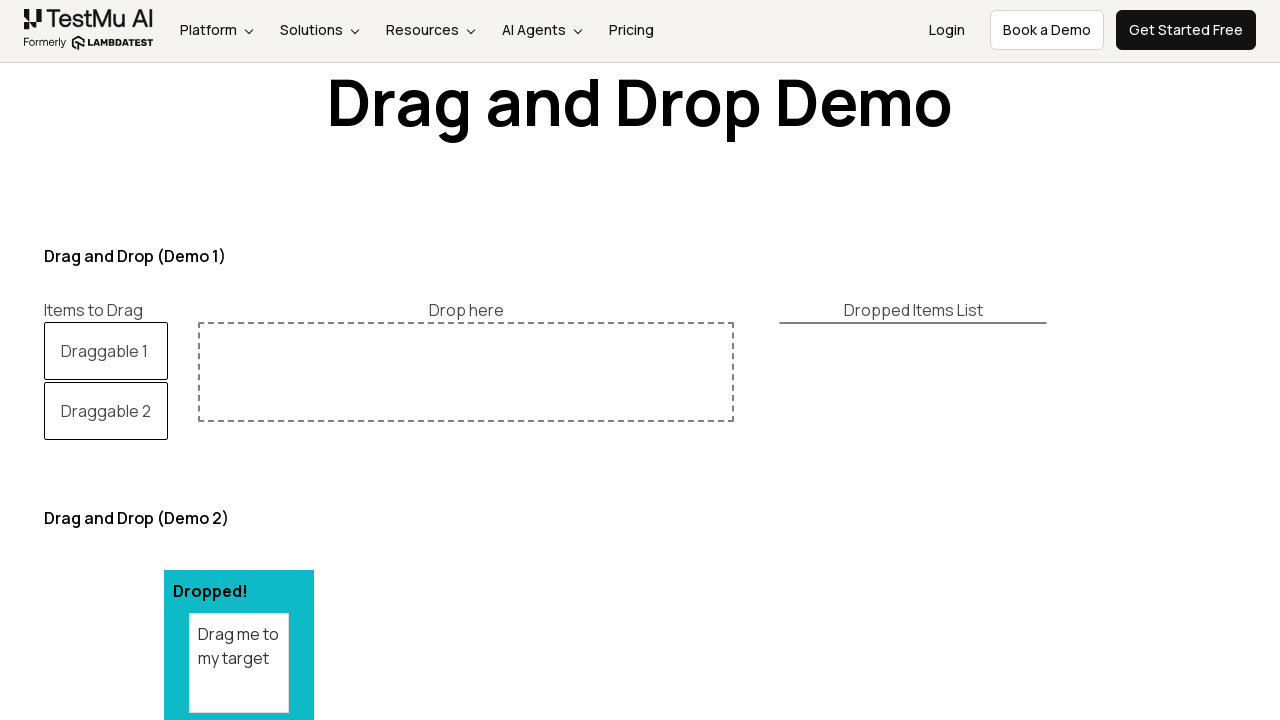

Verified 'Dropped!' message appears in drop area
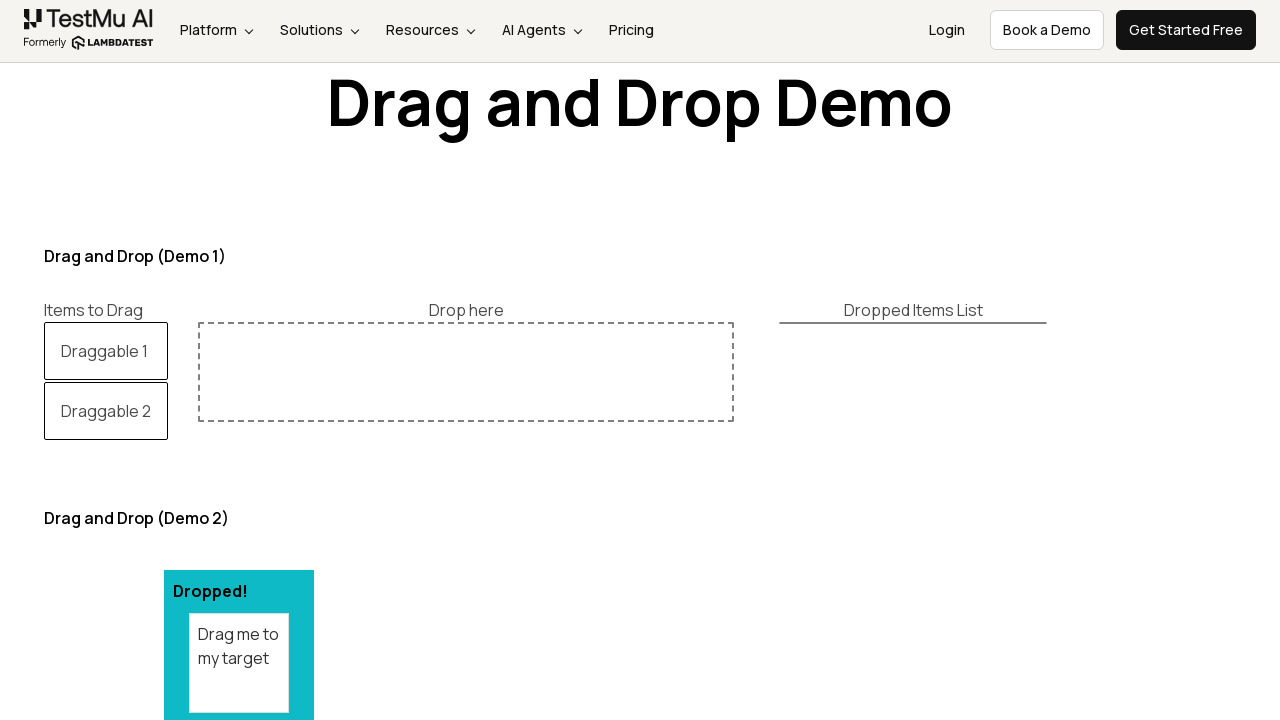

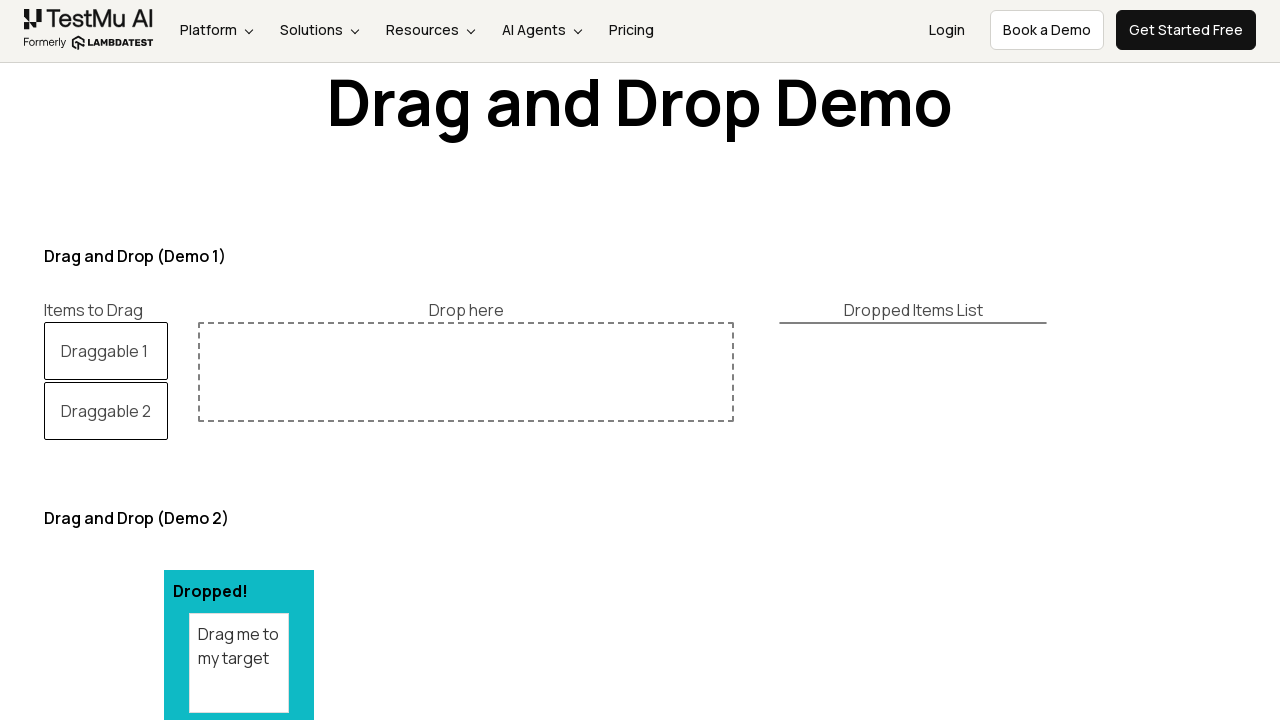